Tests JavaScript confirmation dialog by accepting it and verifying the result

Starting URL: https://the-internet.herokuapp.com/javascript_alerts

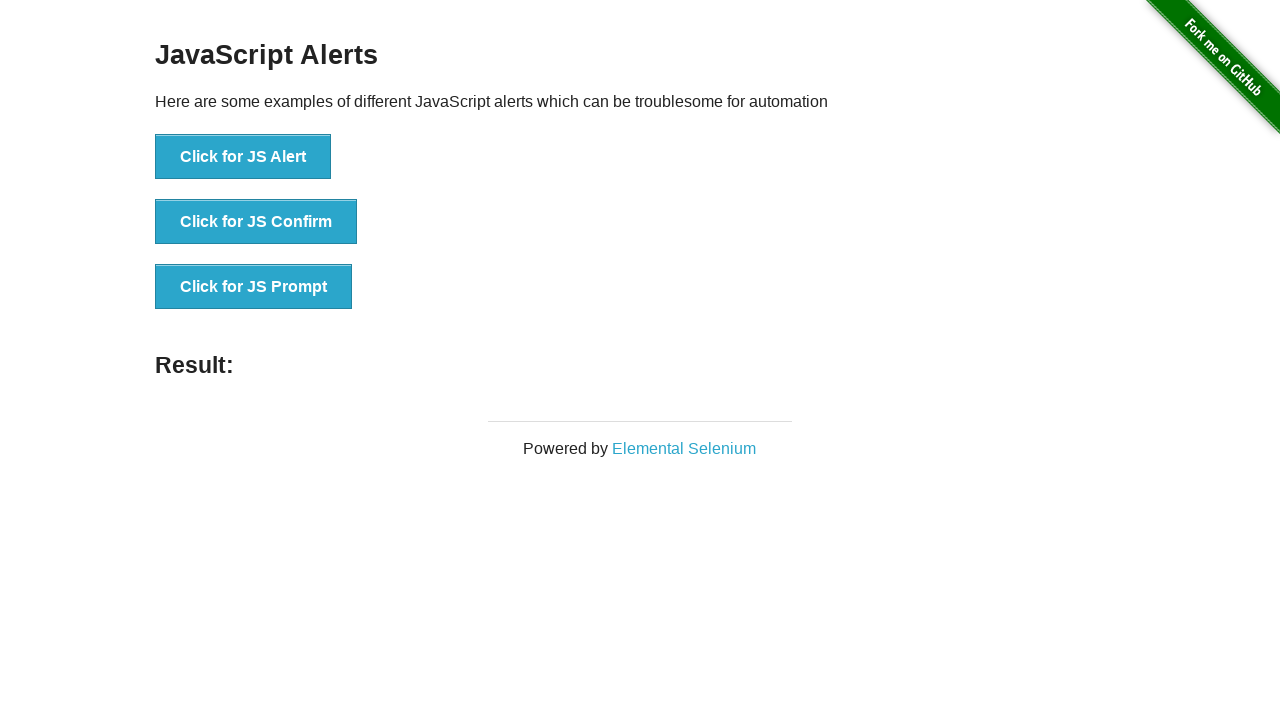

Set up dialog handler to accept confirmation
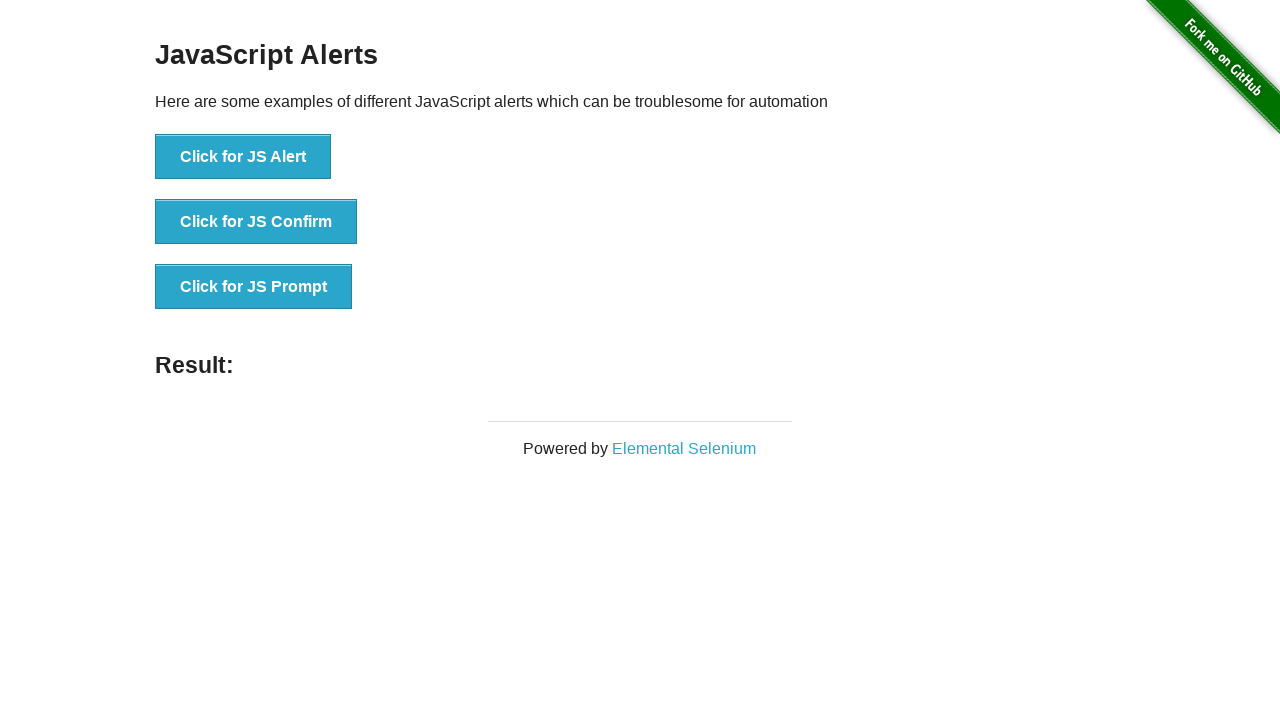

Clicked 'Click for JS Confirm' button to trigger JavaScript confirmation dialog at (256, 222) on xpath=//button[text()='Click for JS Confirm']
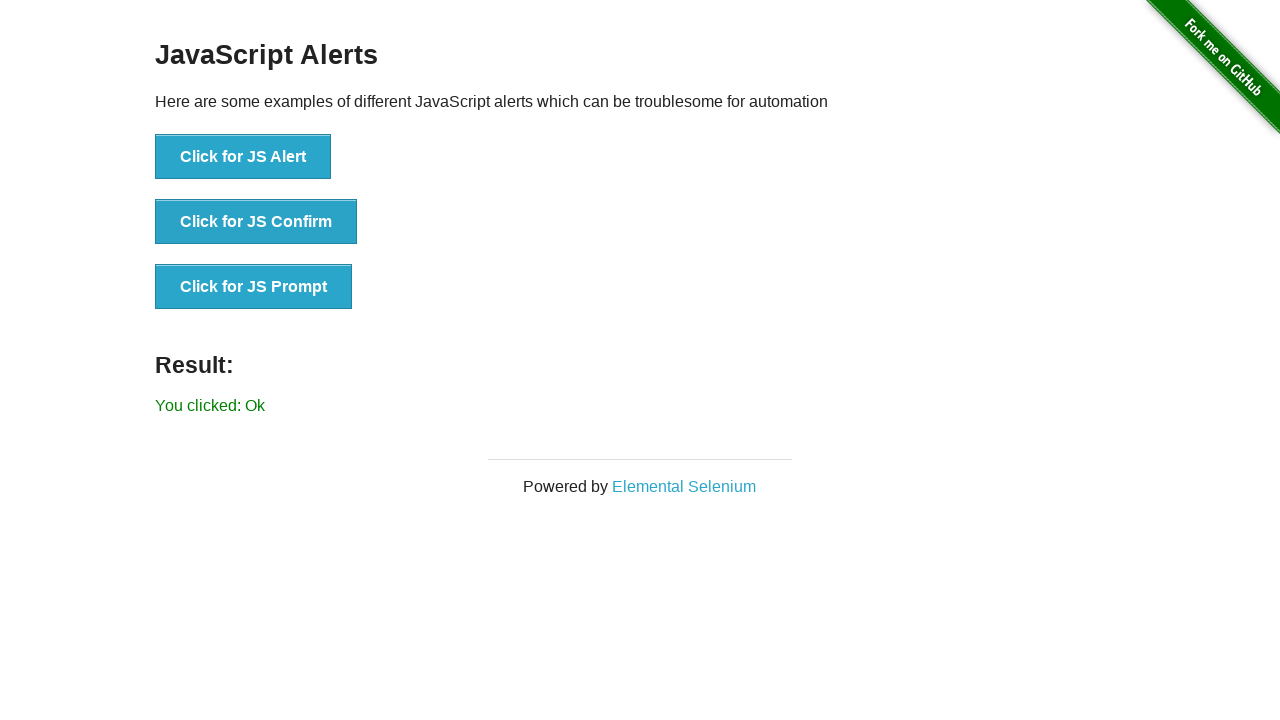

Result element appeared after confirming dialog
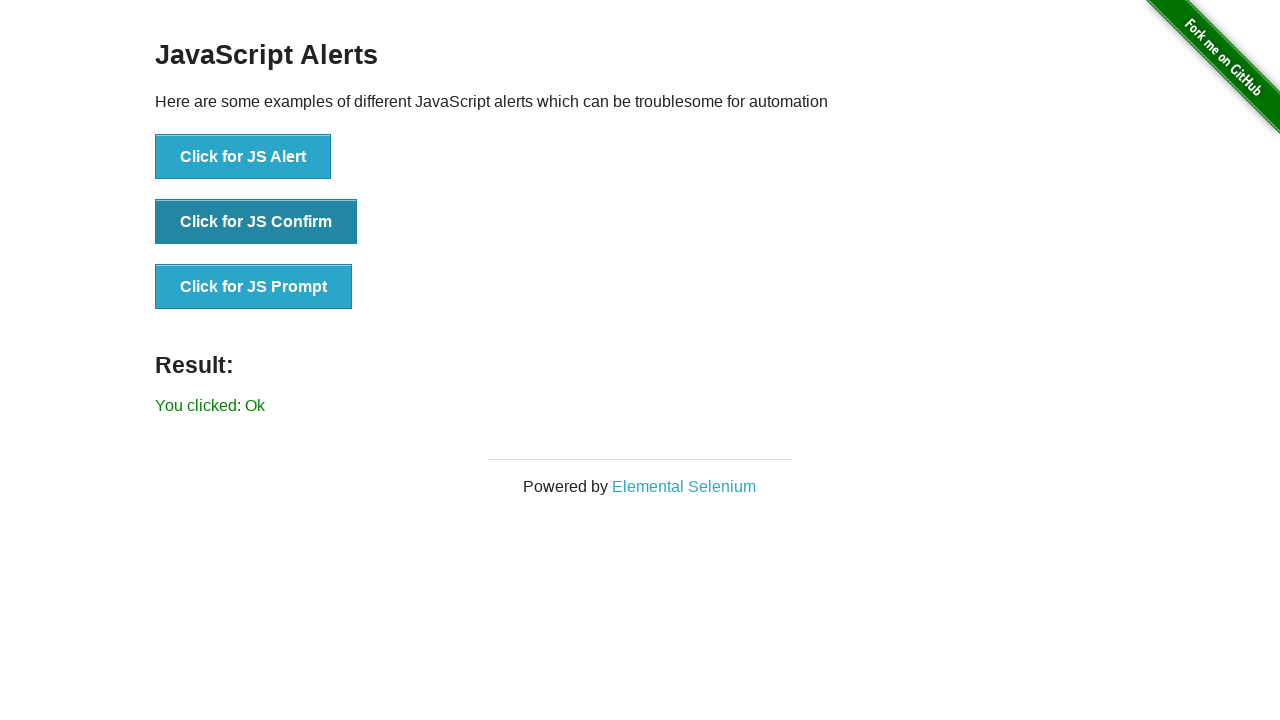

Verified result text is 'You clicked: Ok'
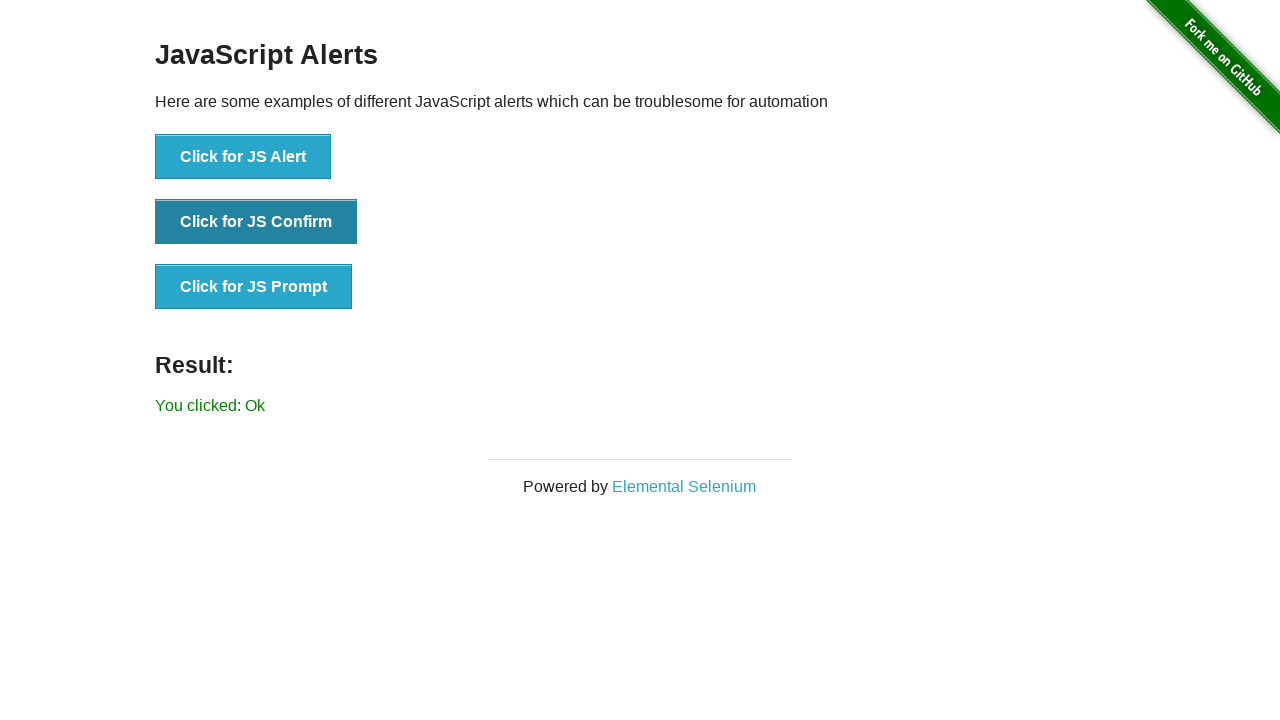

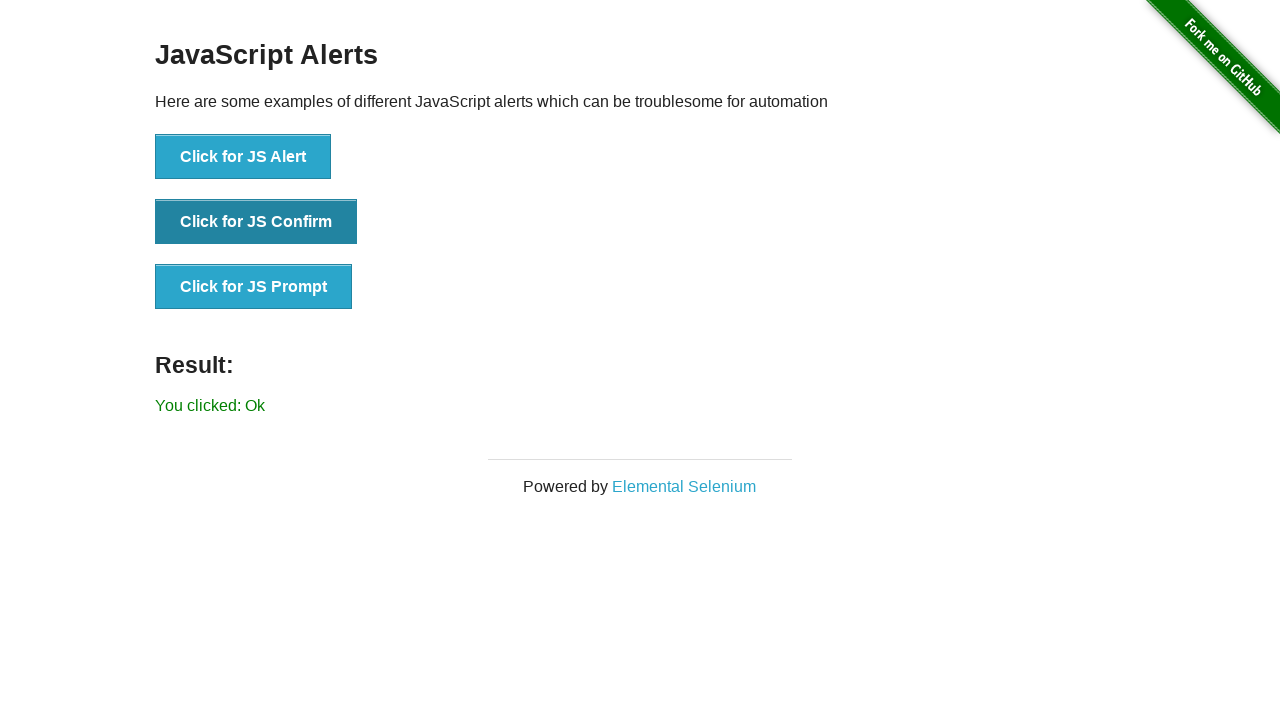